Waits for a price to drop to $100, clicks a booking button, then solves a mathematical problem and submits the answer

Starting URL: http://suninjuly.github.io/explicit_wait2.html

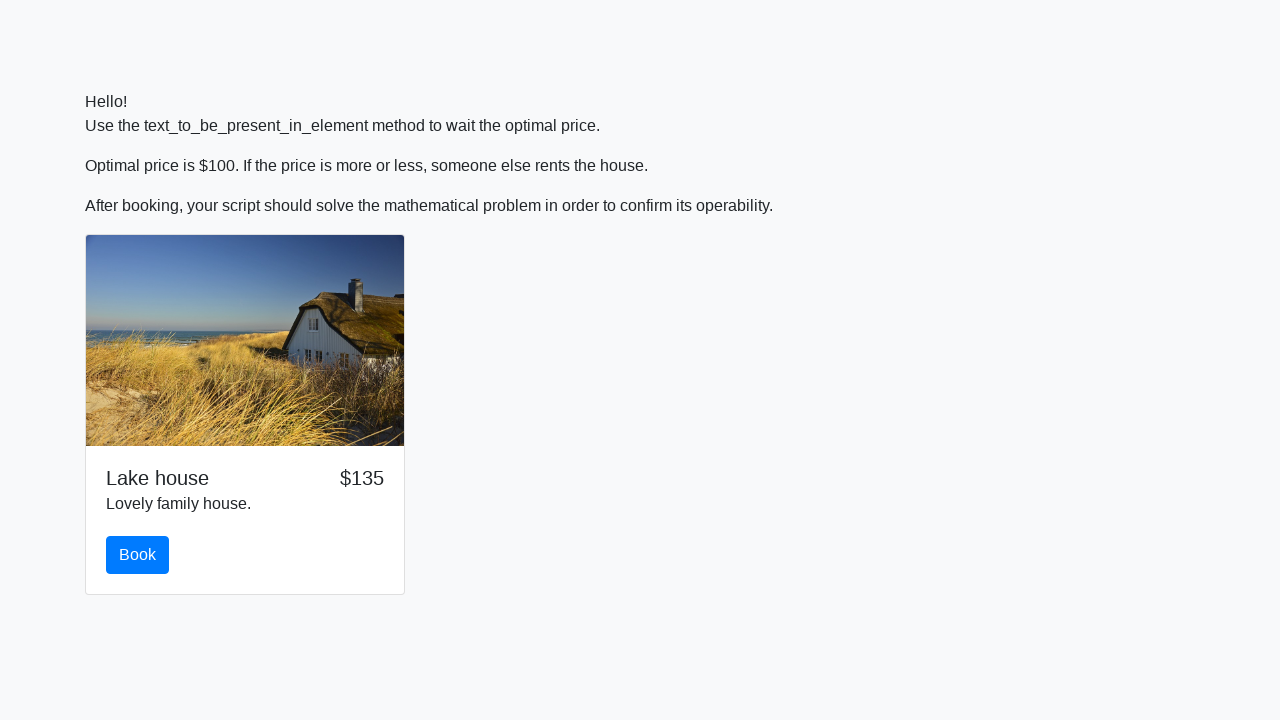

Waited for price to drop to $100
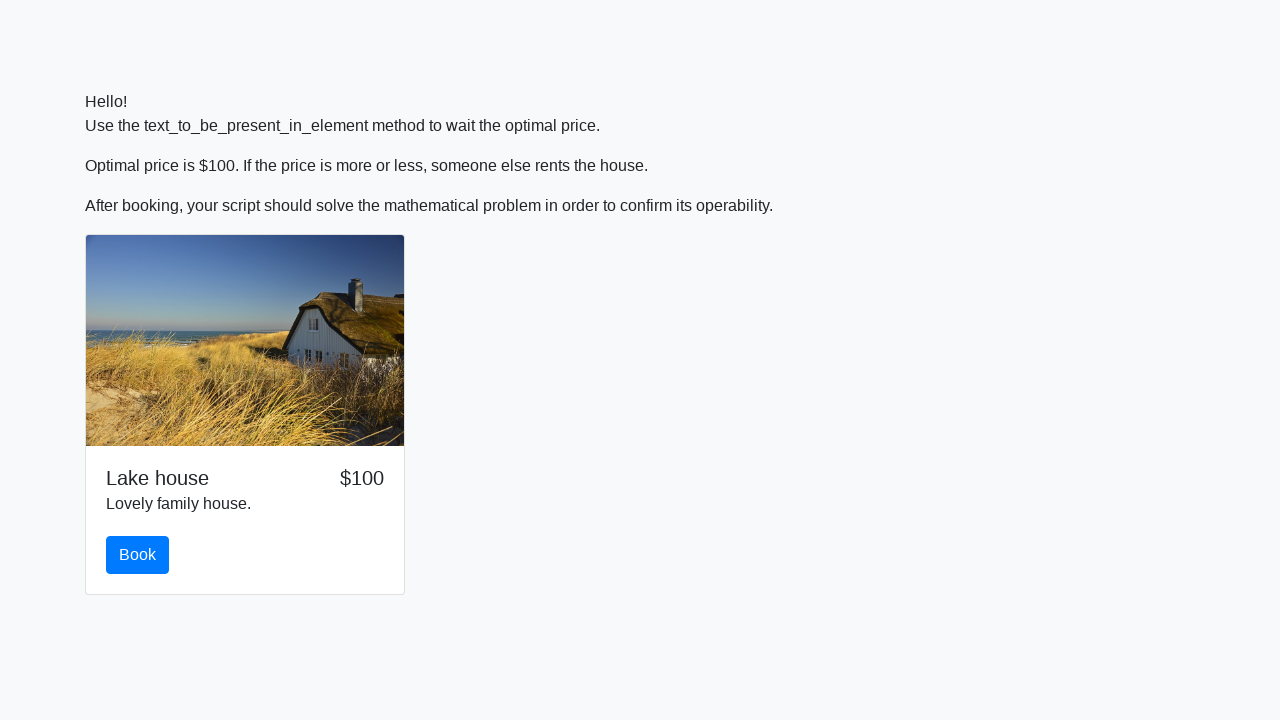

Clicked the Book button at (138, 555) on #book
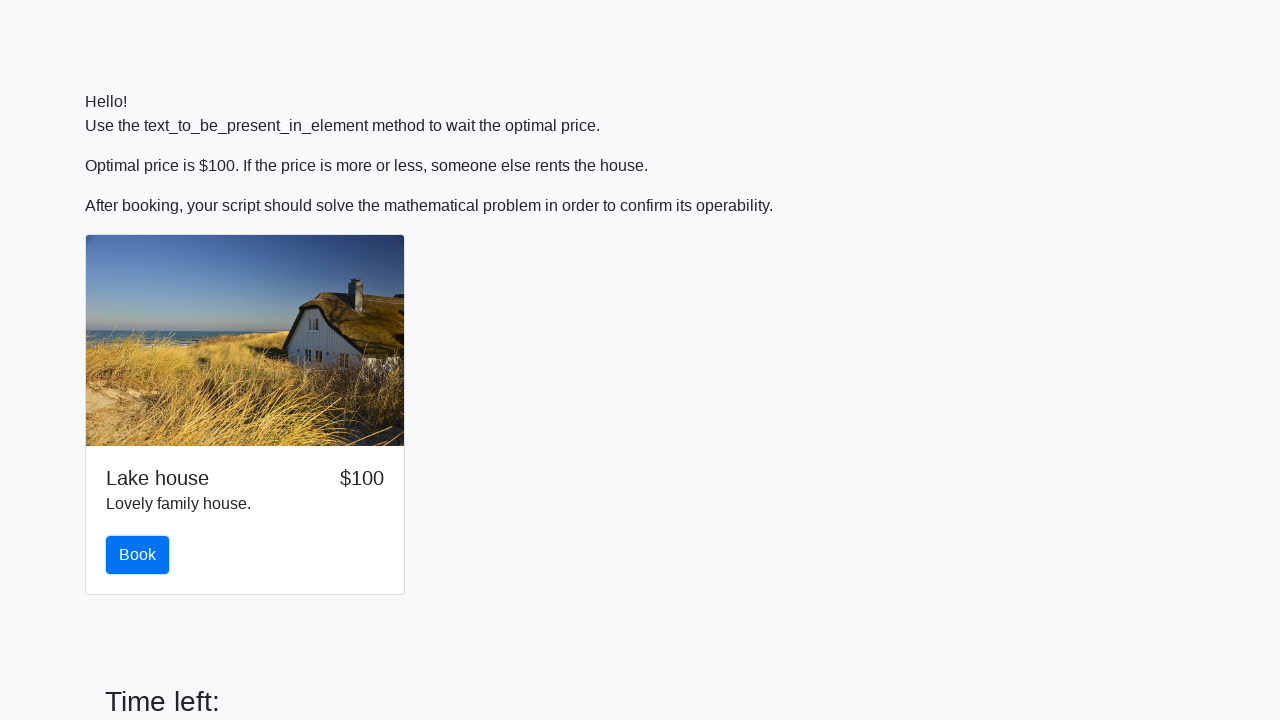

Retrieved the x value from the input field
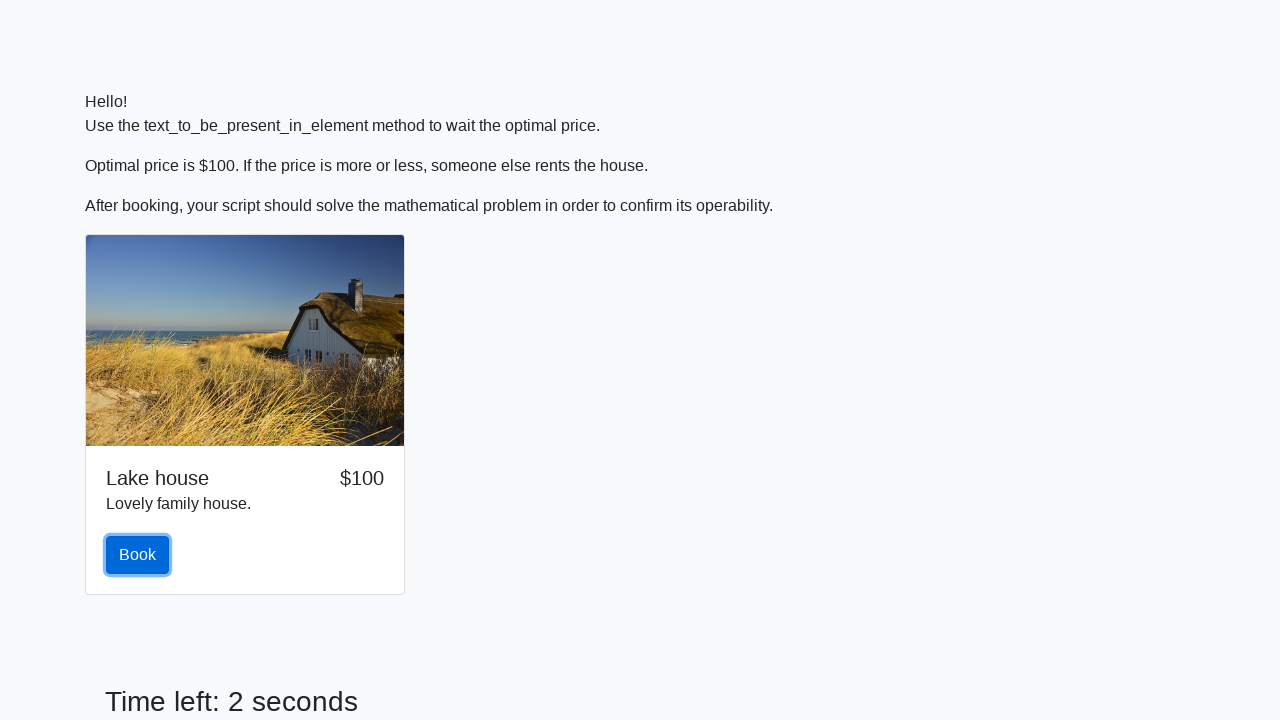

Calculated the answer: 2.323412902851447
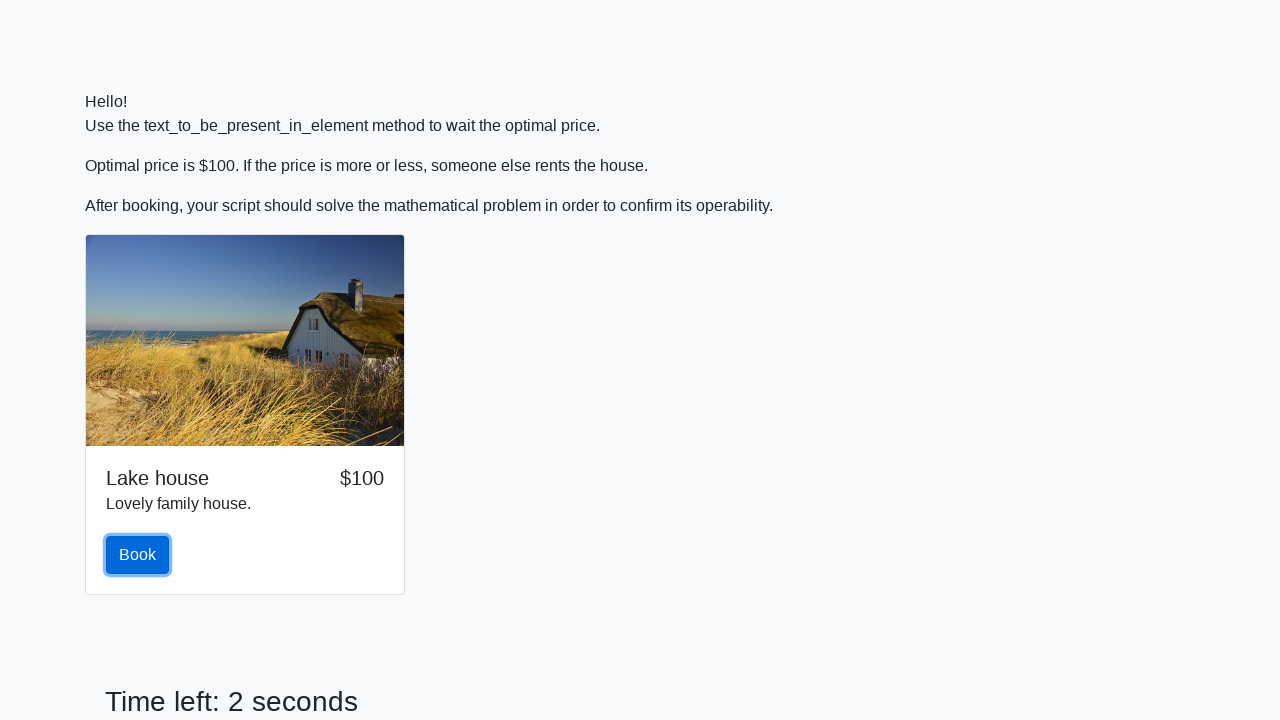

Filled in the calculated answer on #answer
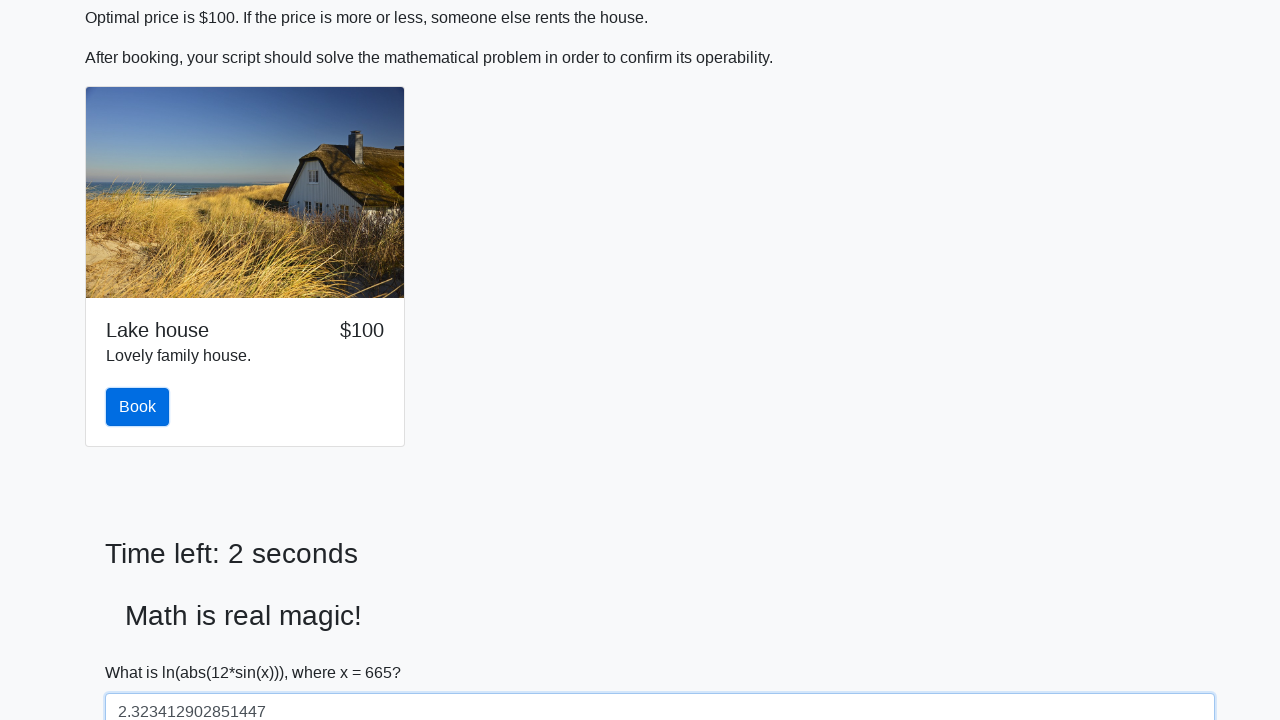

Clicked the submit button to solve the problem at (143, 651) on #solve
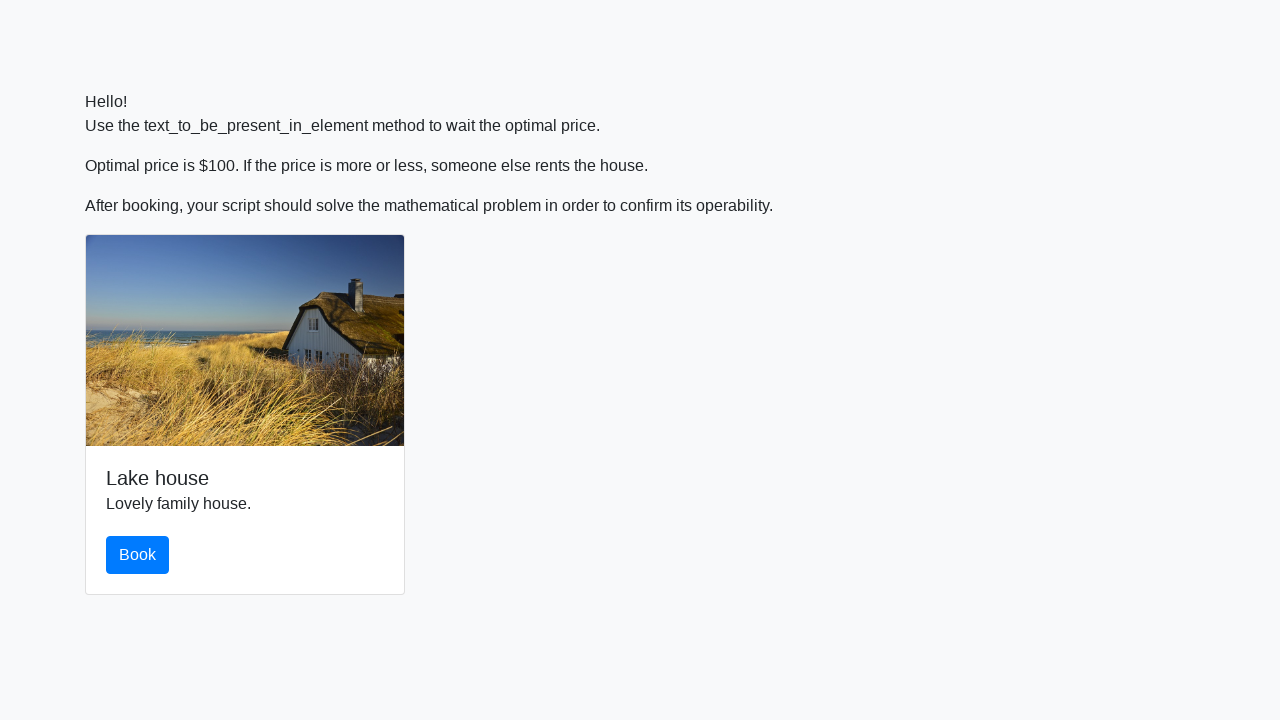

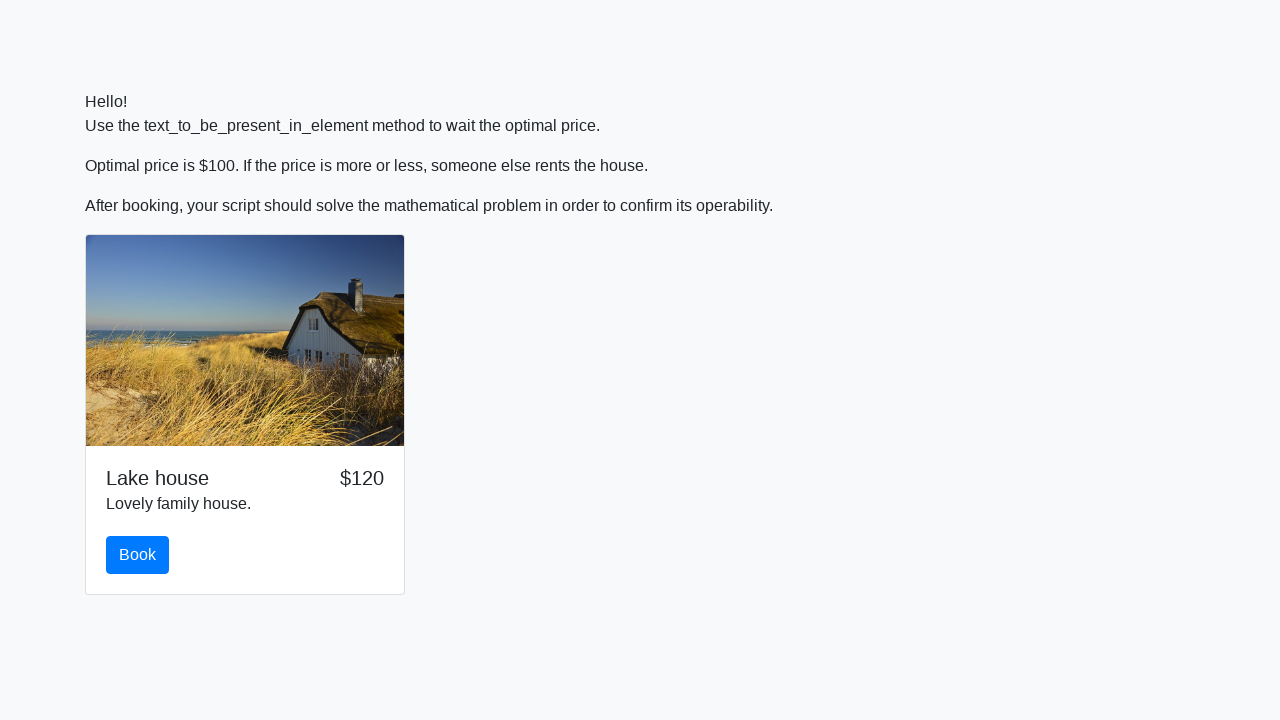